Tests form validation by filling out all fields except zip code, submitting the form, and verifying that the empty zip code field shows an error state while other fields show success state

Starting URL: https://bonigarcia.dev/selenium-webdriver-java/data-types.html

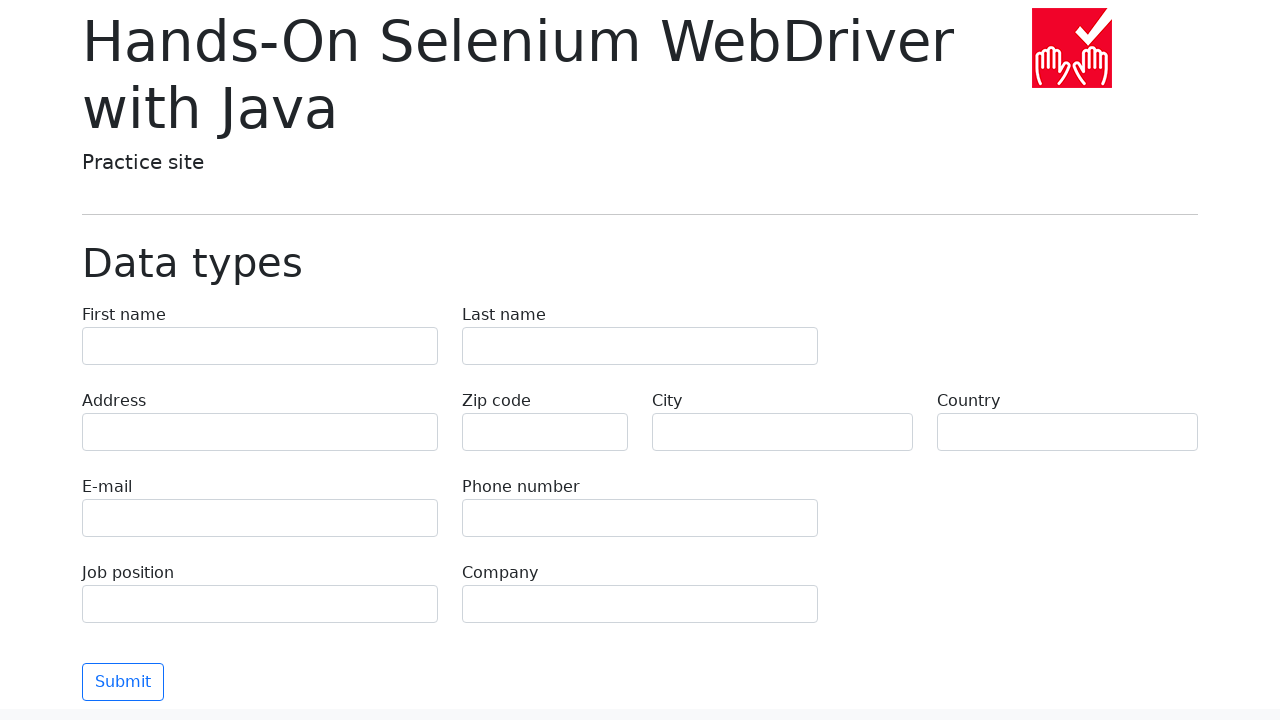

Filled first name field with 'Иван' on input[name="first-name"]
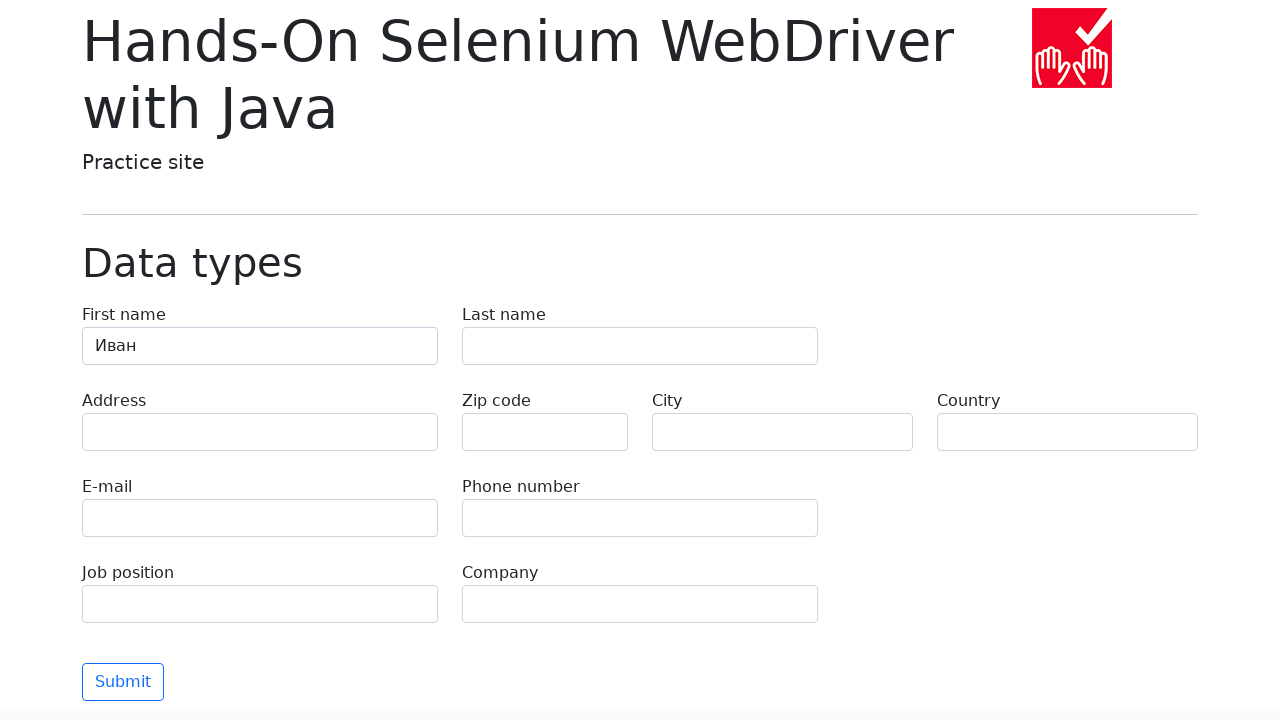

Filled last name field with 'Петров' on input[name="last-name"]
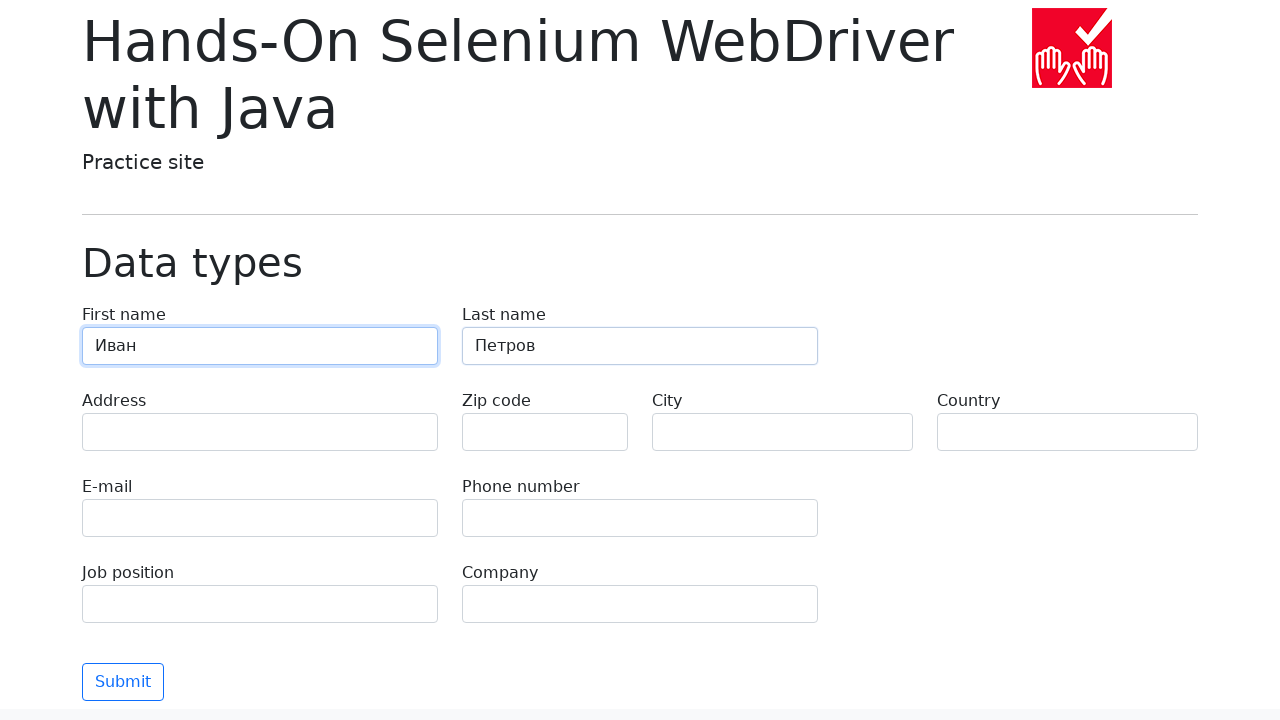

Filled address field with 'Ленина, 55-3' on input[name="address"]
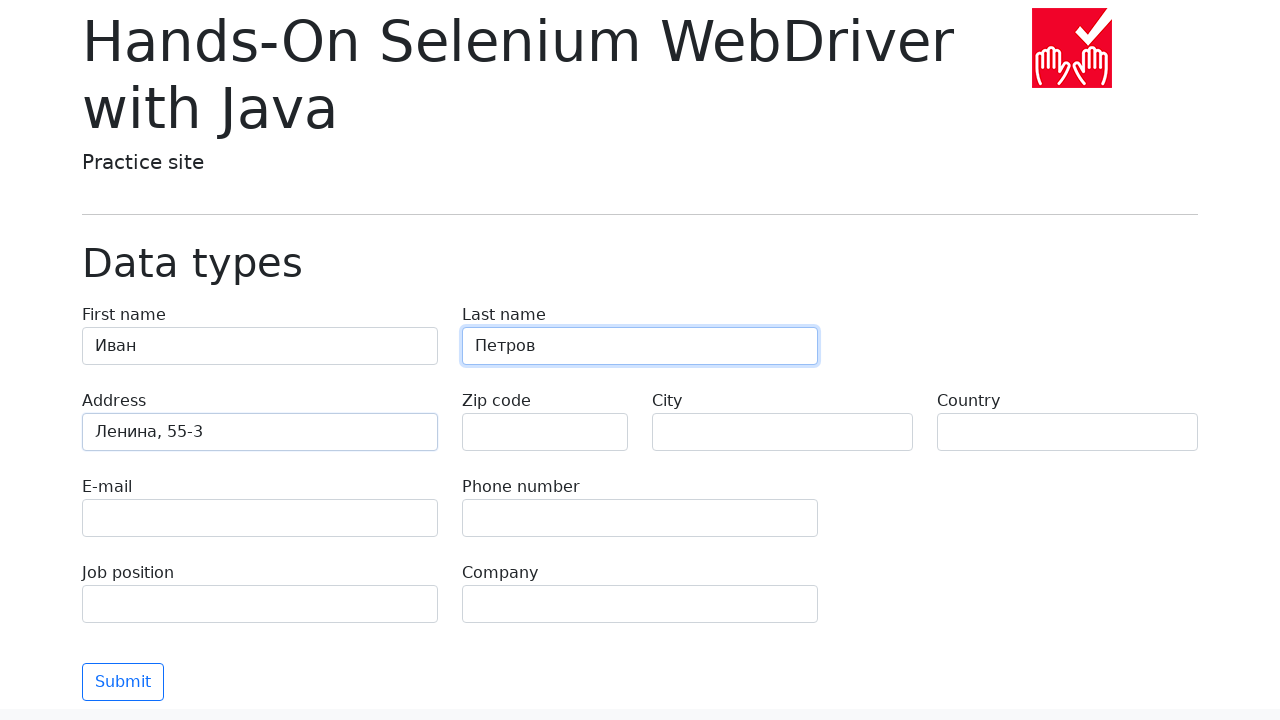

Filled email field with 'test@skypro.com' on input[name="e-mail"]
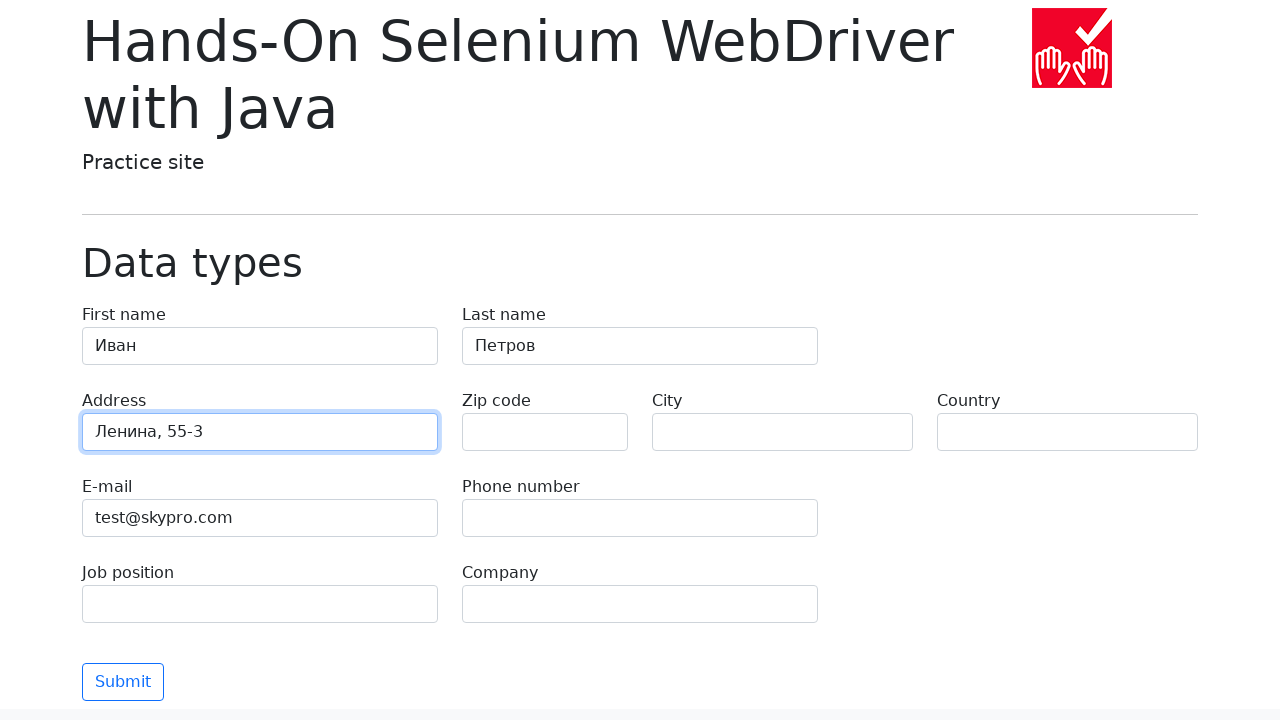

Filled phone field with '+7985899998787' on input[name="phone"]
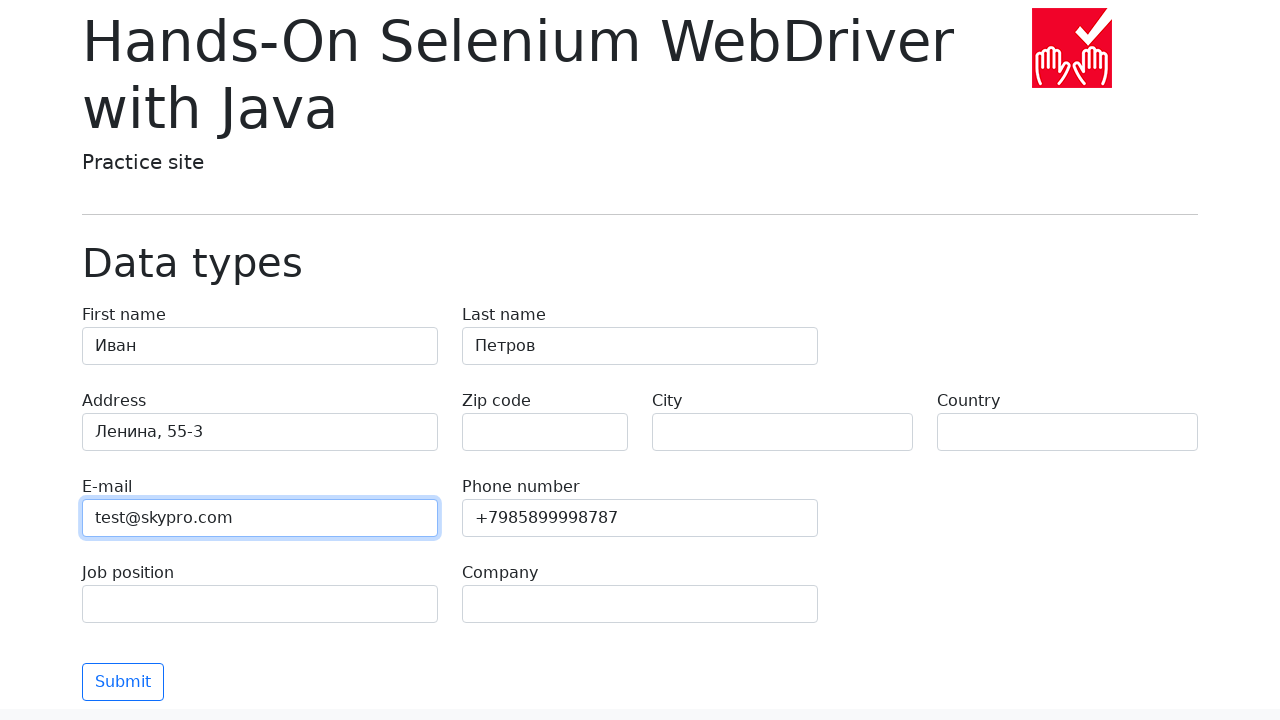

Filled city field with 'Москва' on input[name="city"]
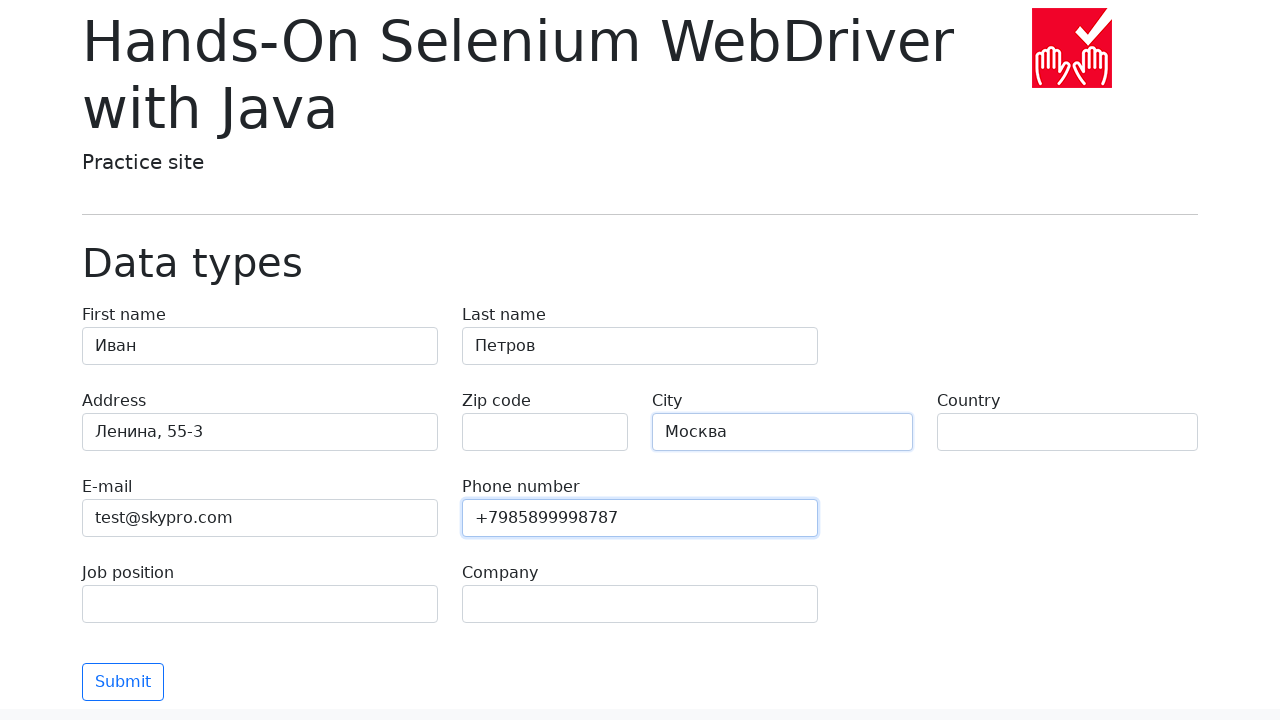

Filled country field with 'Россия' on input[name="country"]
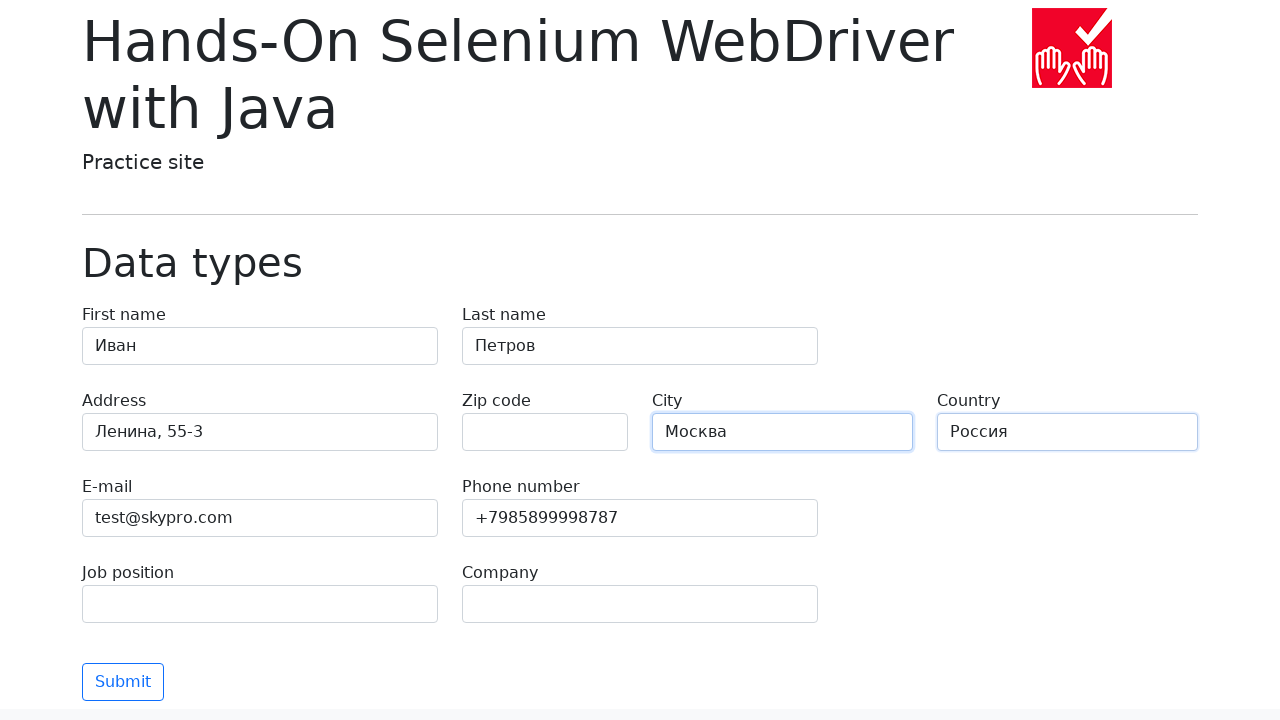

Filled job position field with 'QA' on input[name="job-position"]
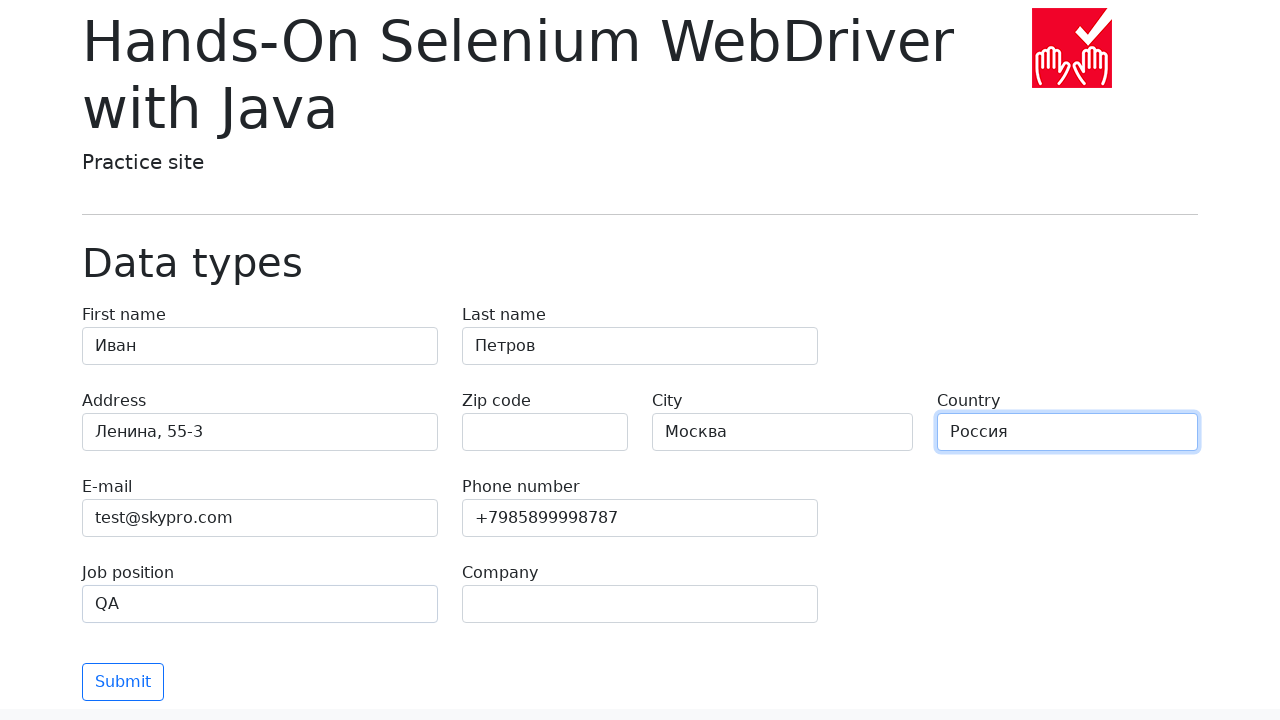

Filled company field with 'SkyPro' on input[name="company"]
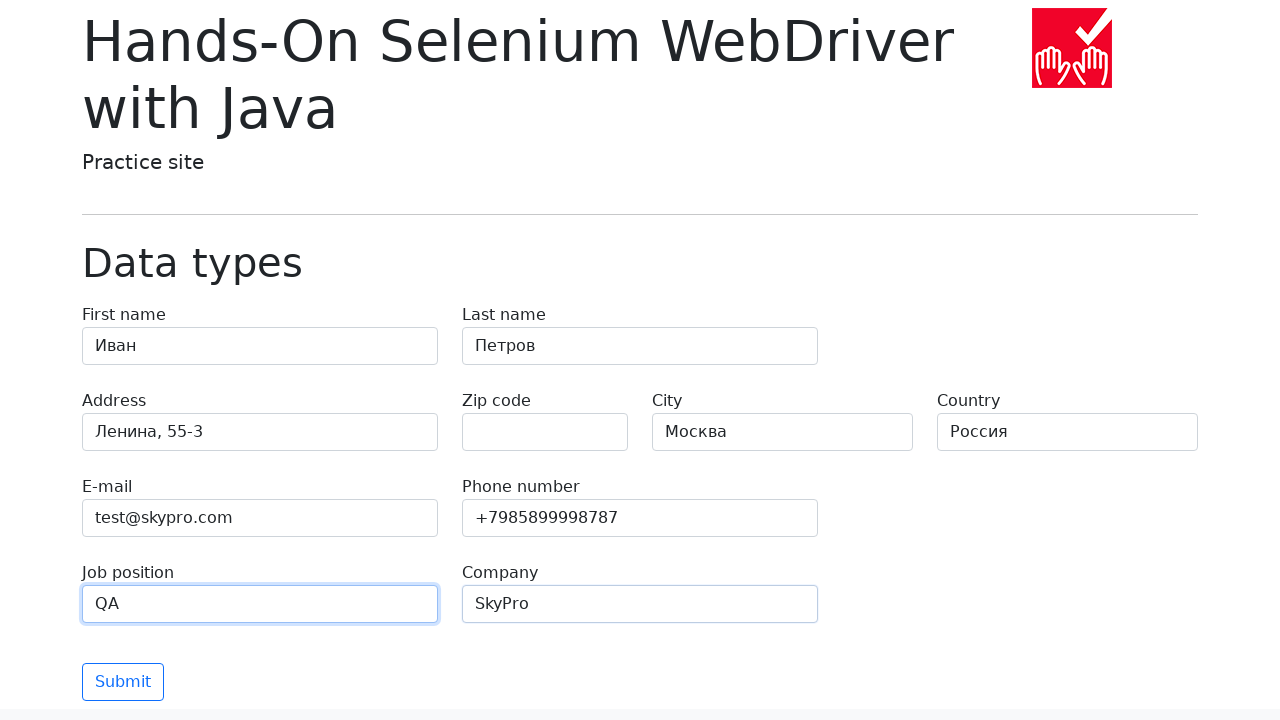

Clicked submit button to submit form with missing zip code at (123, 682) on button[type="submit"]
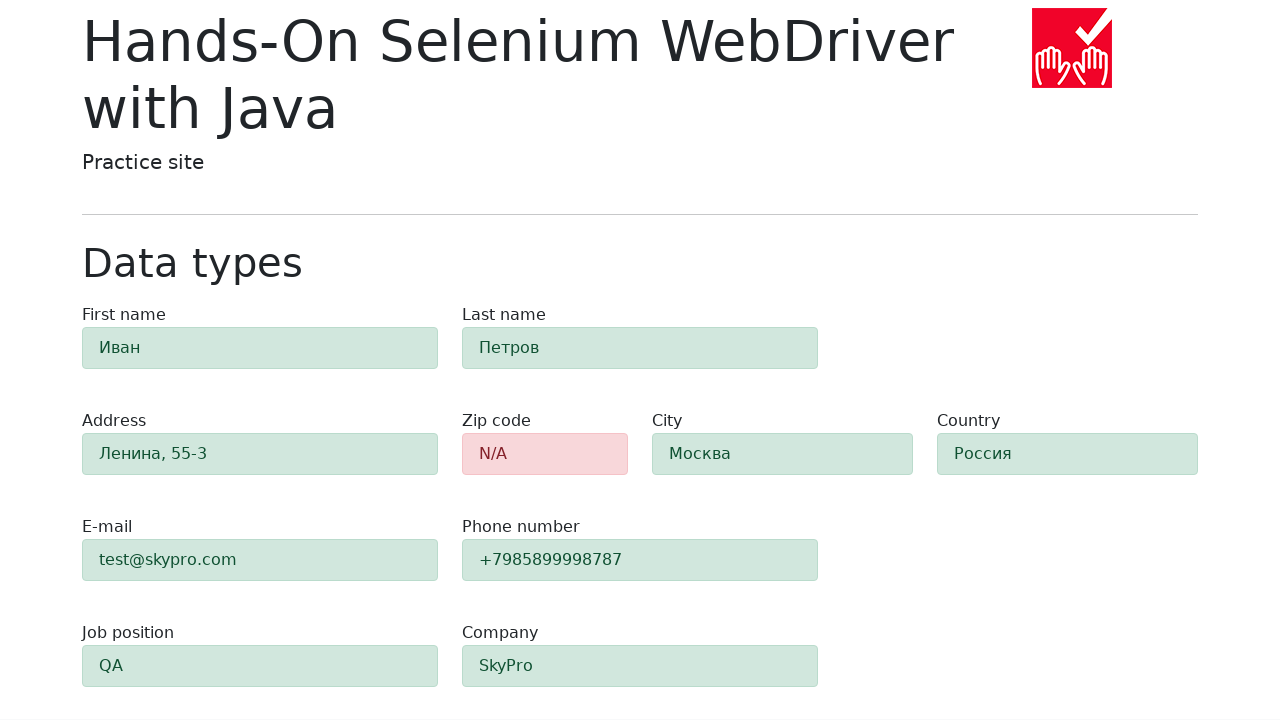

Waited for zip code error state (alert-danger class) to appear
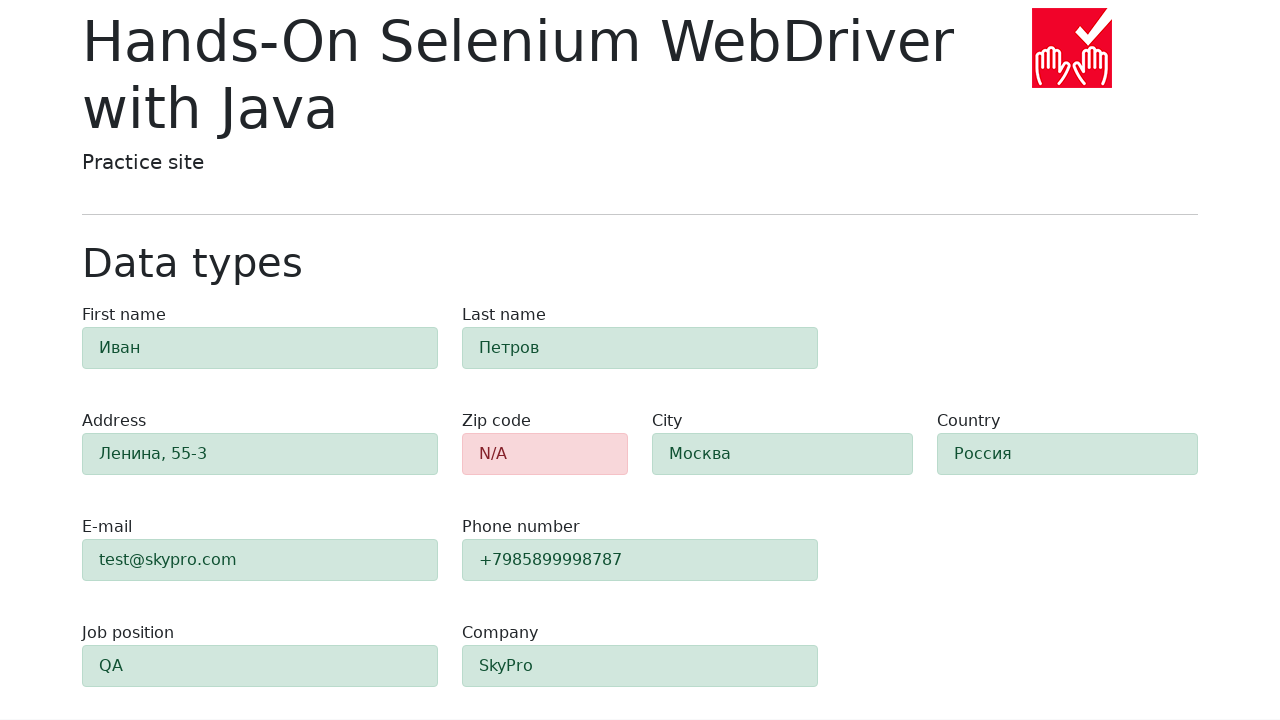

Verified that zip code field has alert-danger class (red error state)
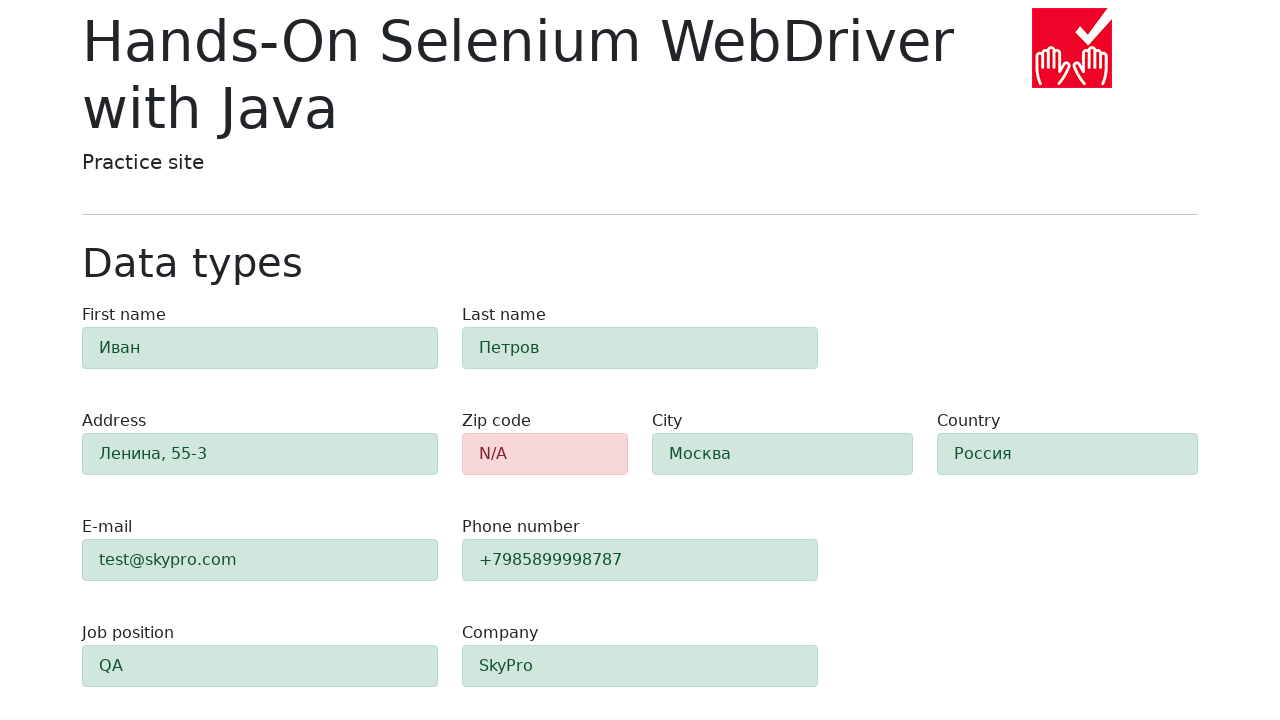

Verified that field 'first-name' has alert-success class (green success state)
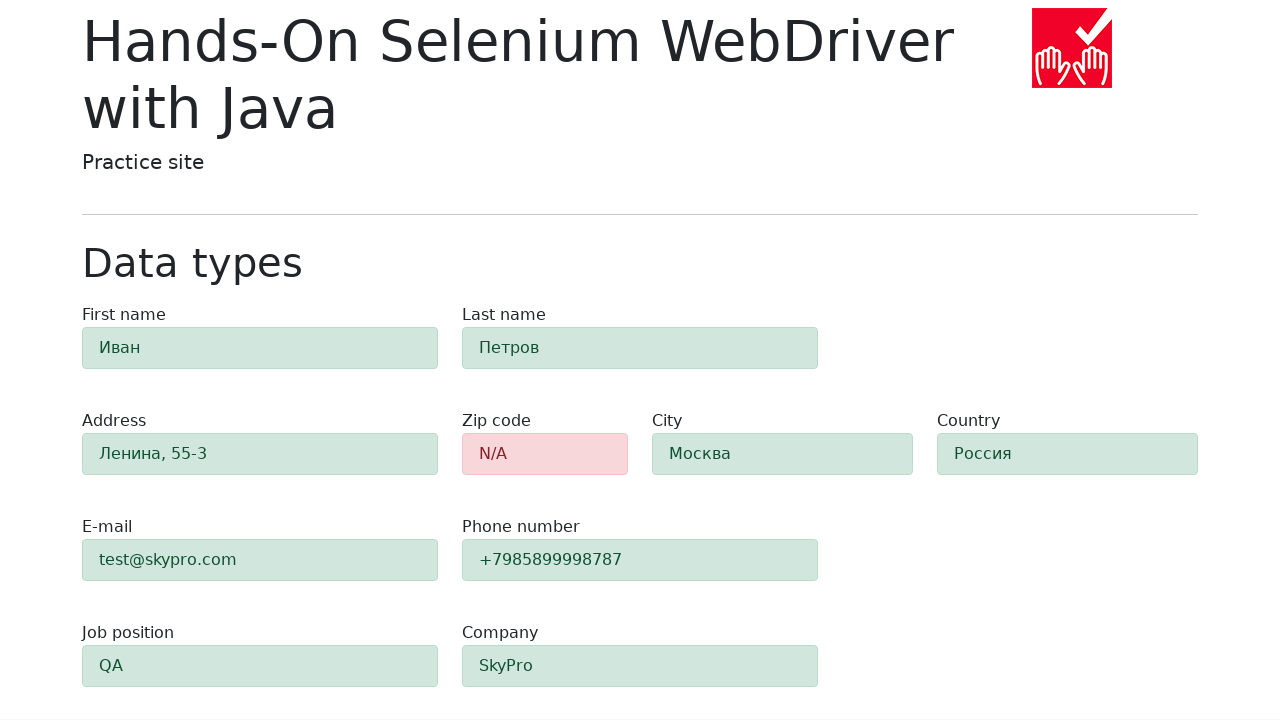

Verified that field 'last-name' has alert-success class (green success state)
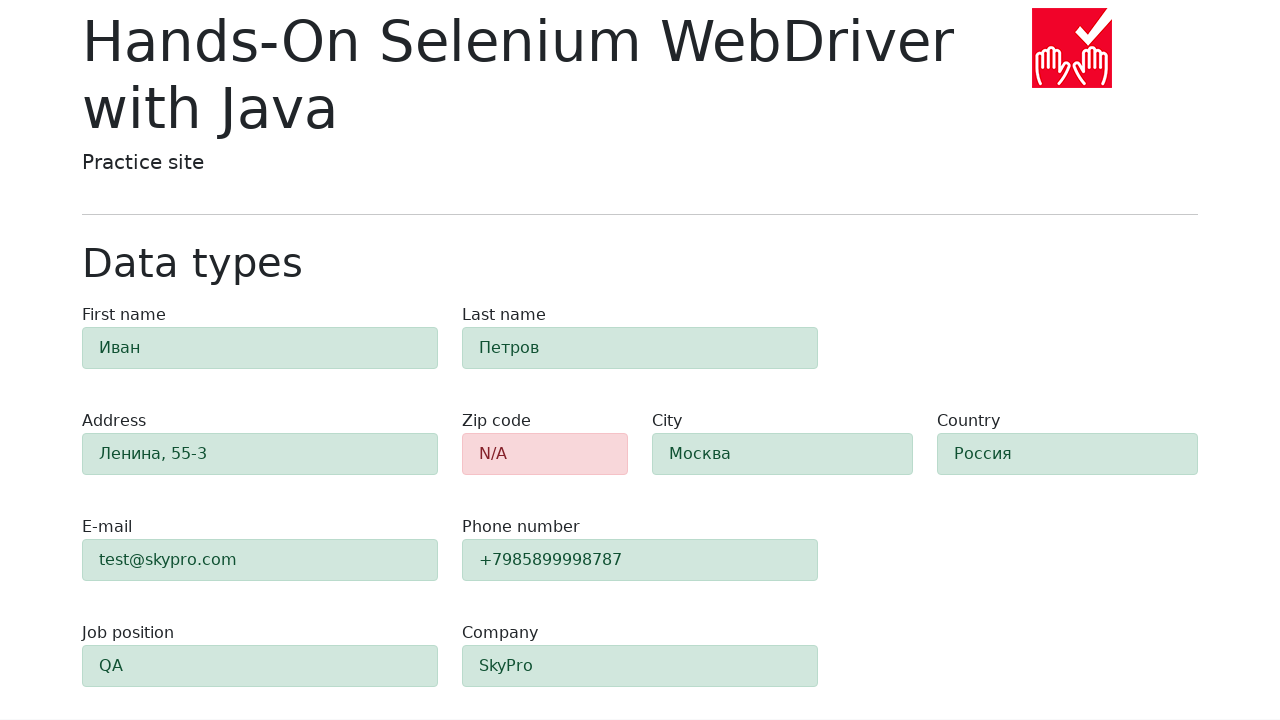

Verified that field 'address' has alert-success class (green success state)
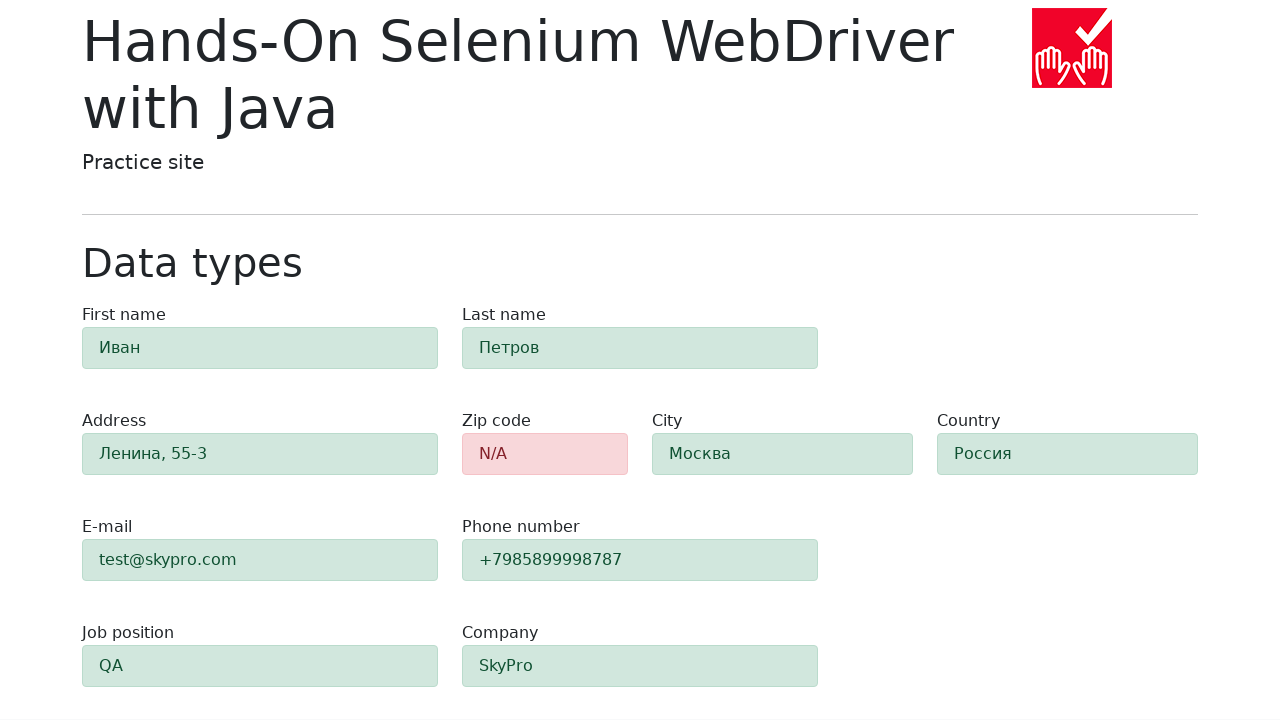

Verified that field 'e-mail' has alert-success class (green success state)
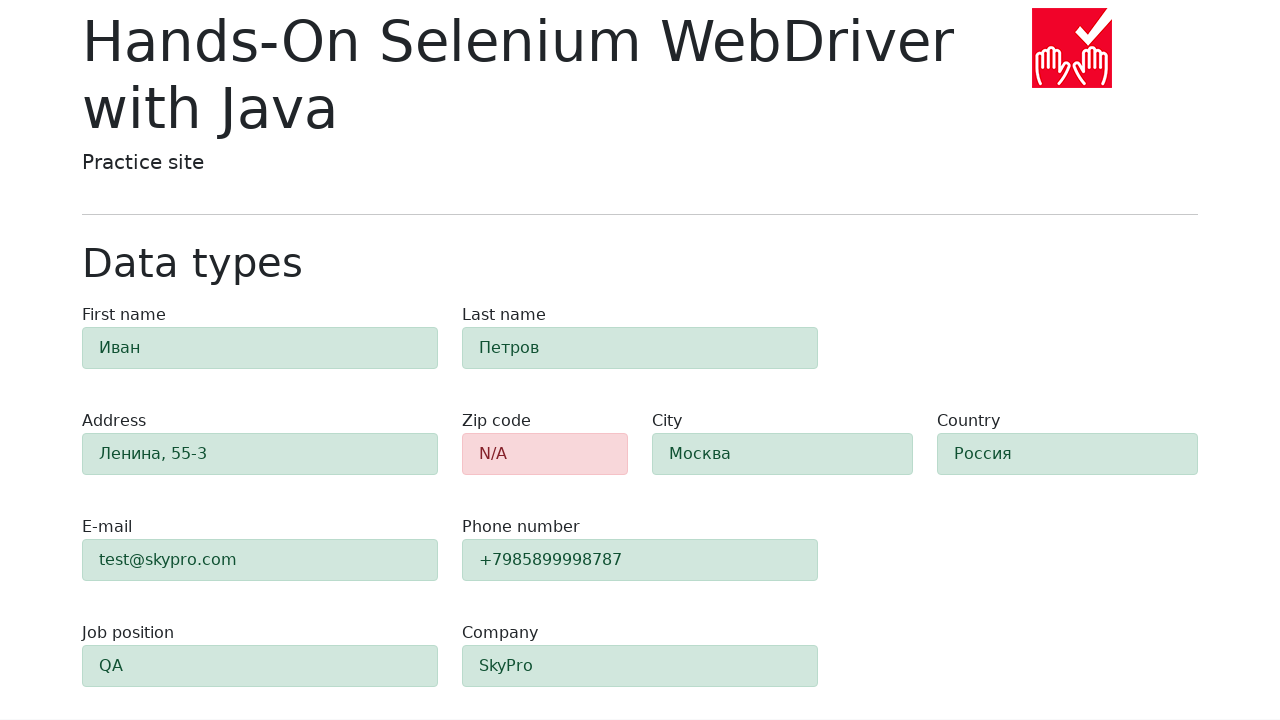

Verified that field 'phone' has alert-success class (green success state)
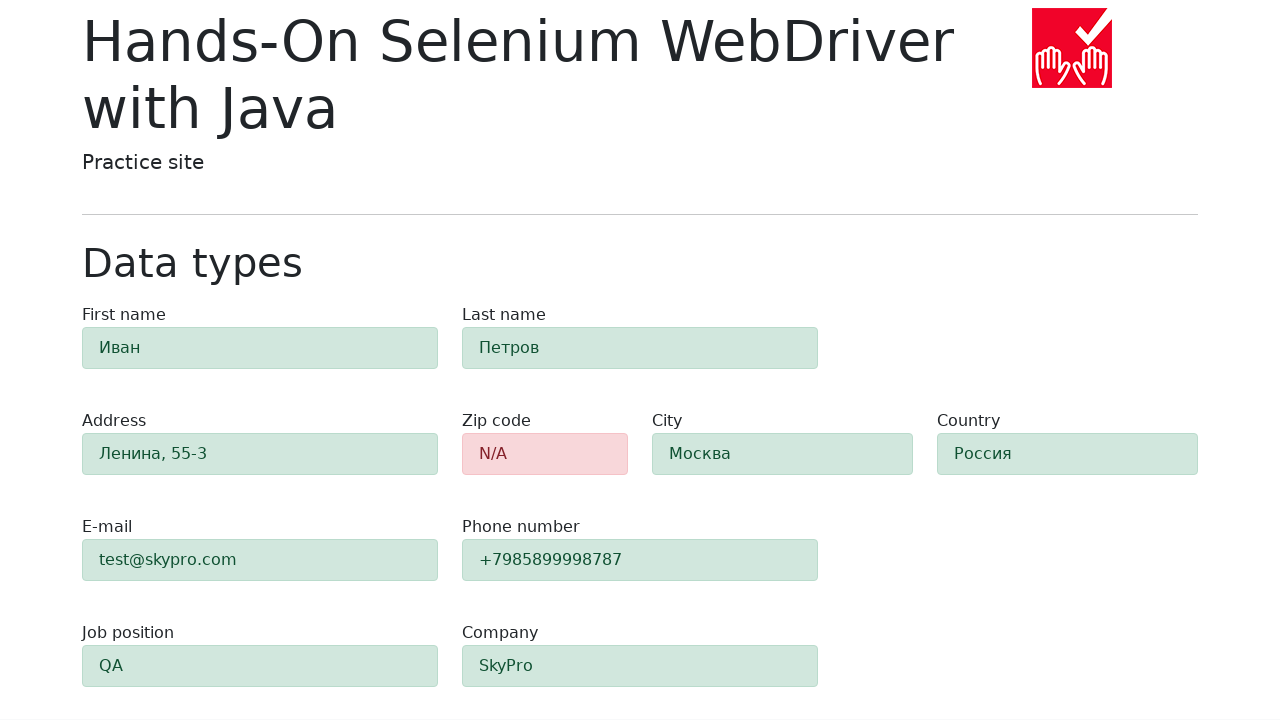

Verified that field 'city' has alert-success class (green success state)
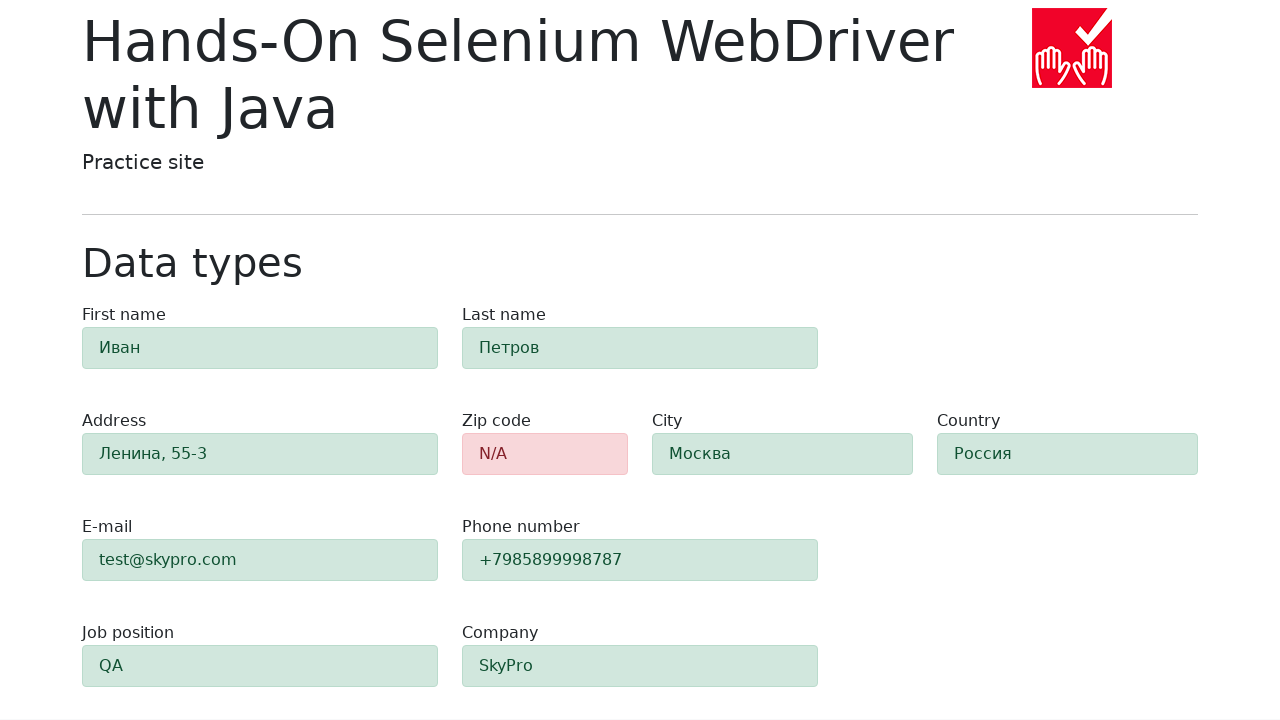

Verified that field 'country' has alert-success class (green success state)
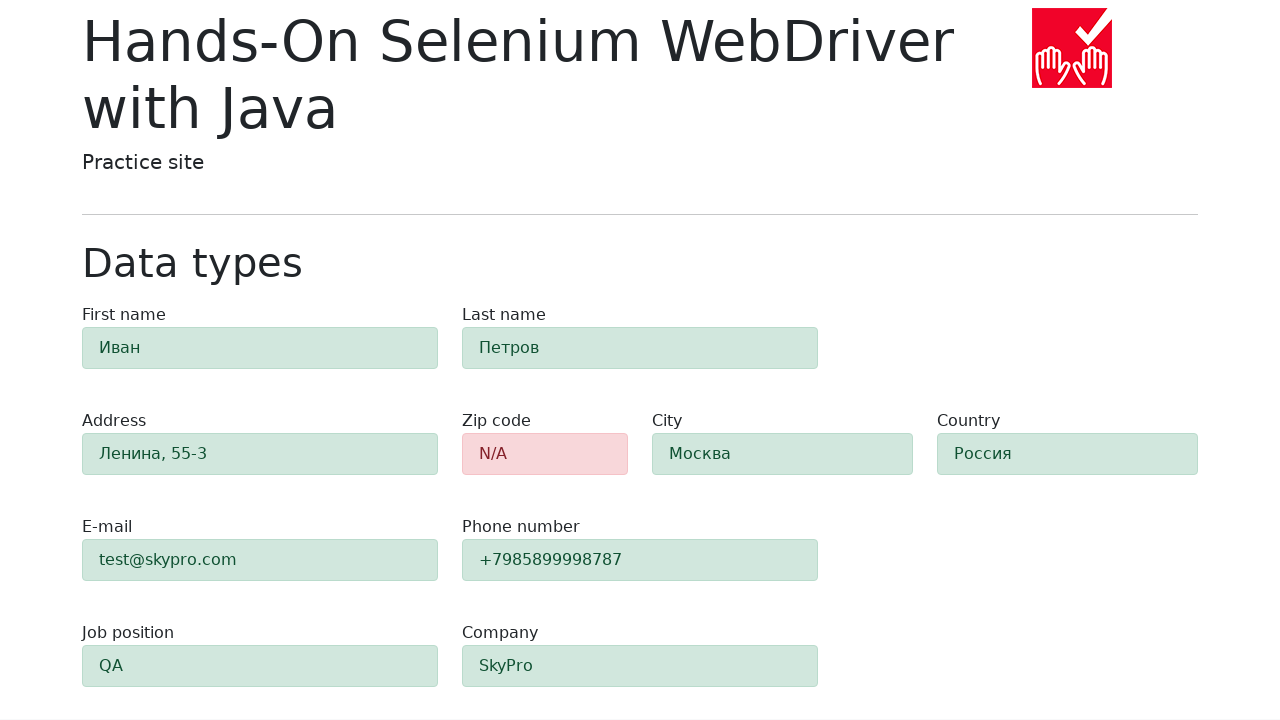

Verified that field 'job-position' has alert-success class (green success state)
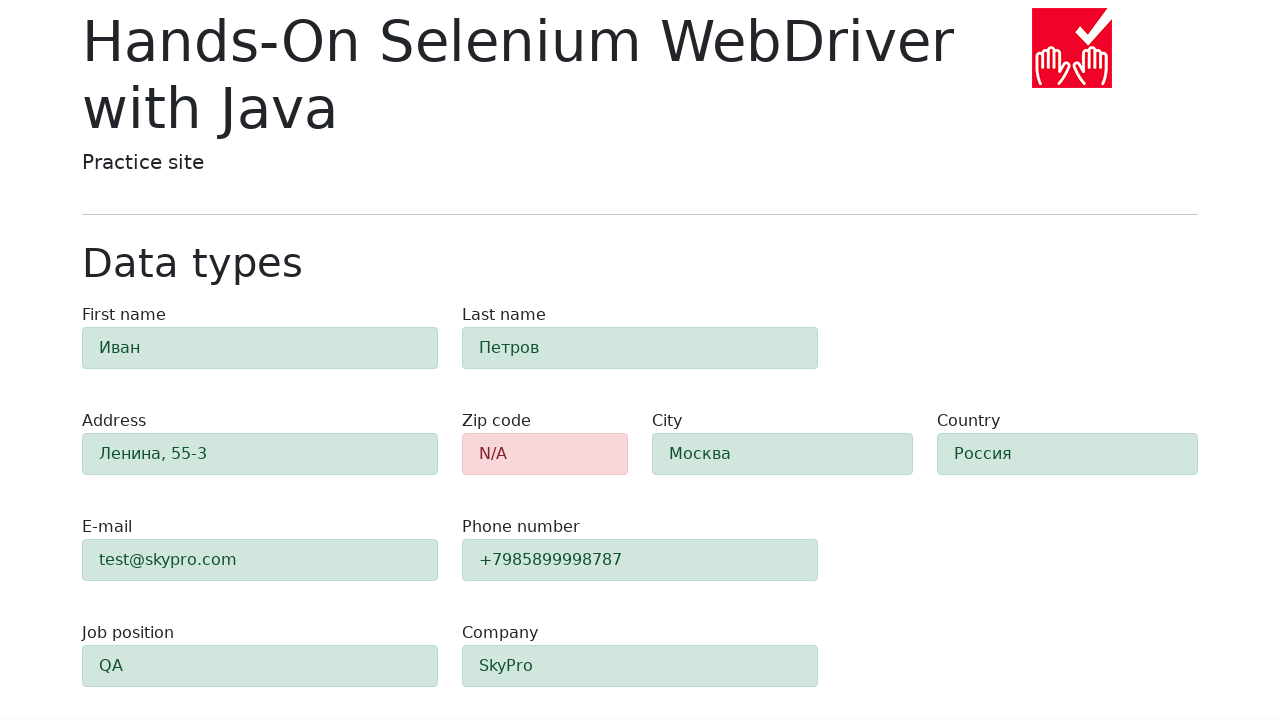

Verified that field 'company' has alert-success class (green success state)
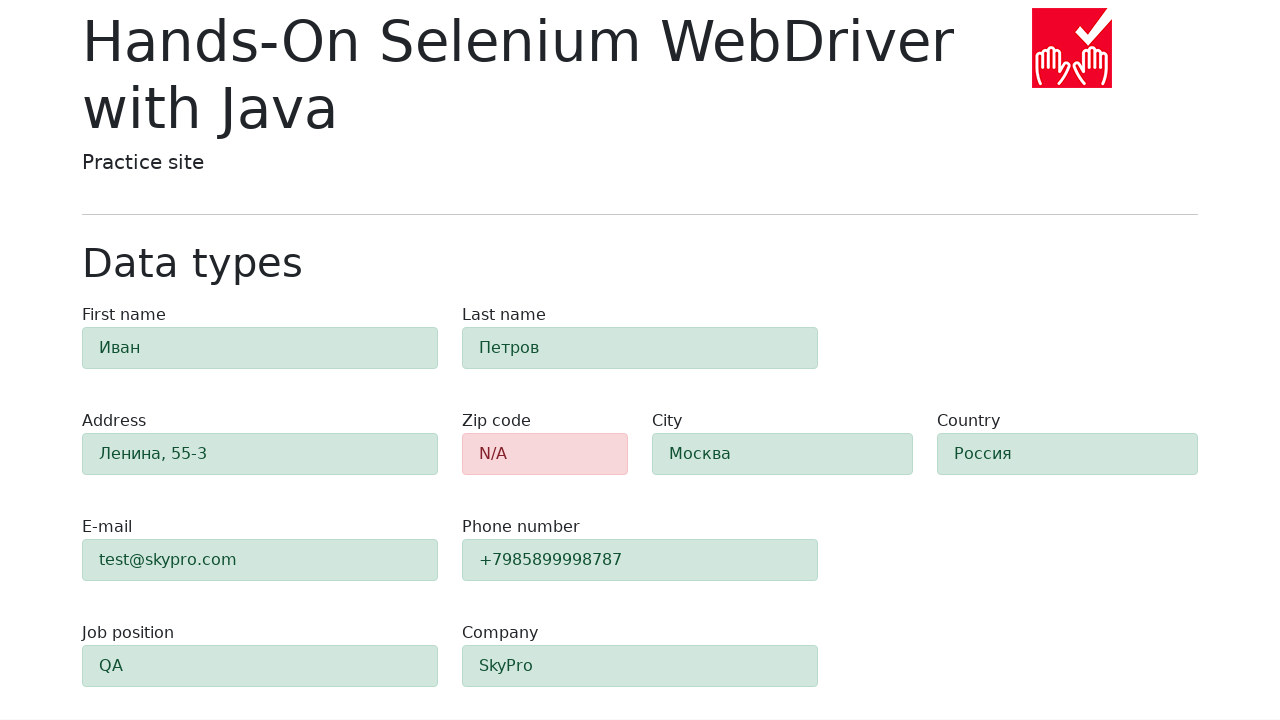

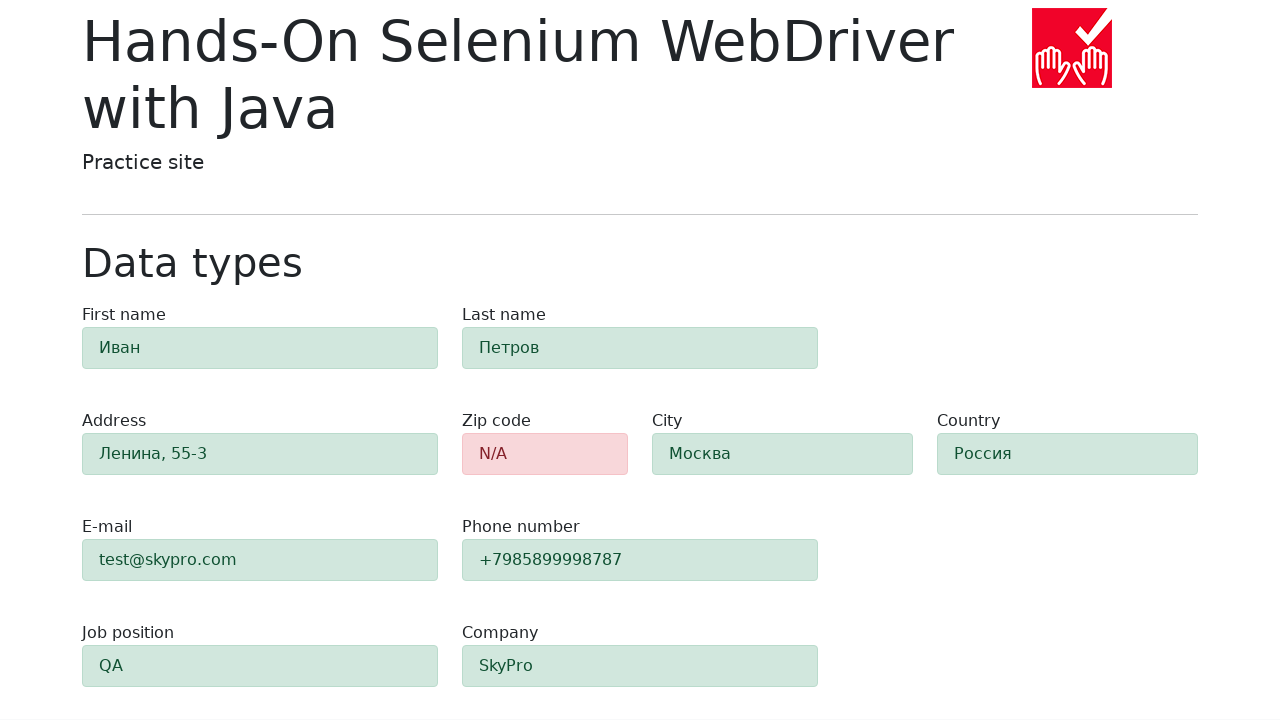